Navigates to registration page and fills the firstname field

Starting URL: https://naveenautomationlabs.com/opencart/index.php?route=account/register

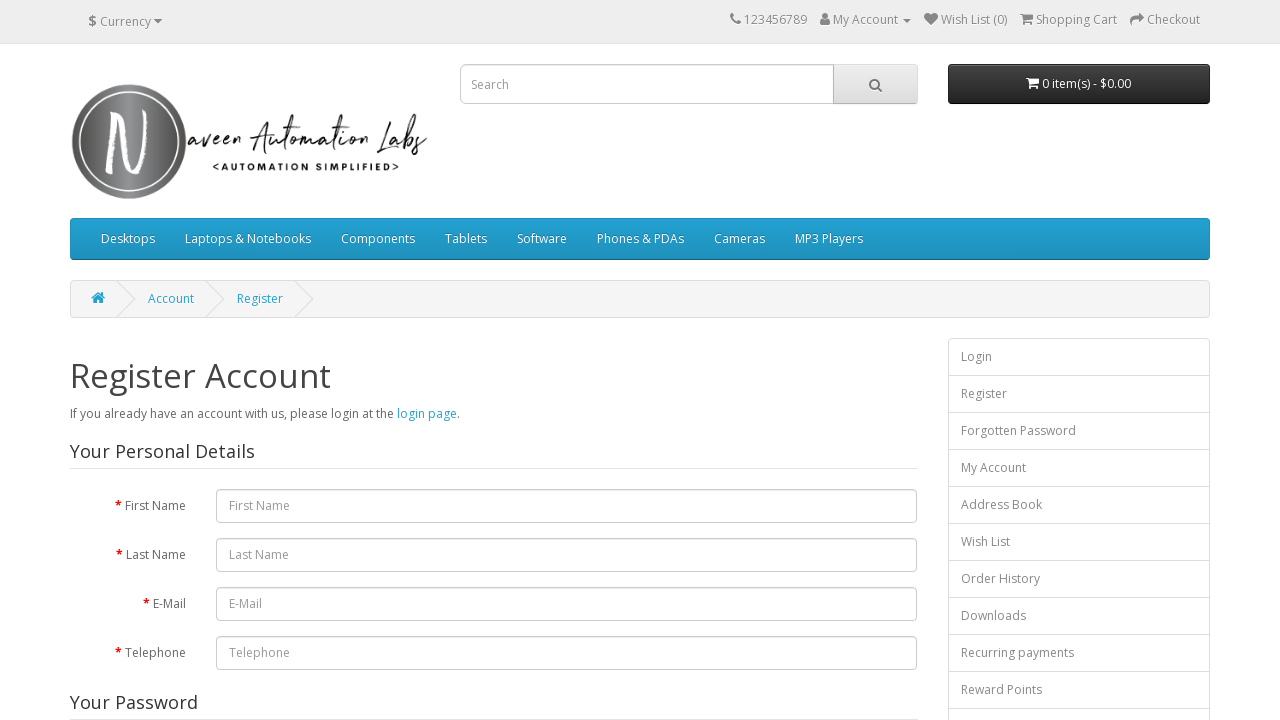

Navigated to registration page
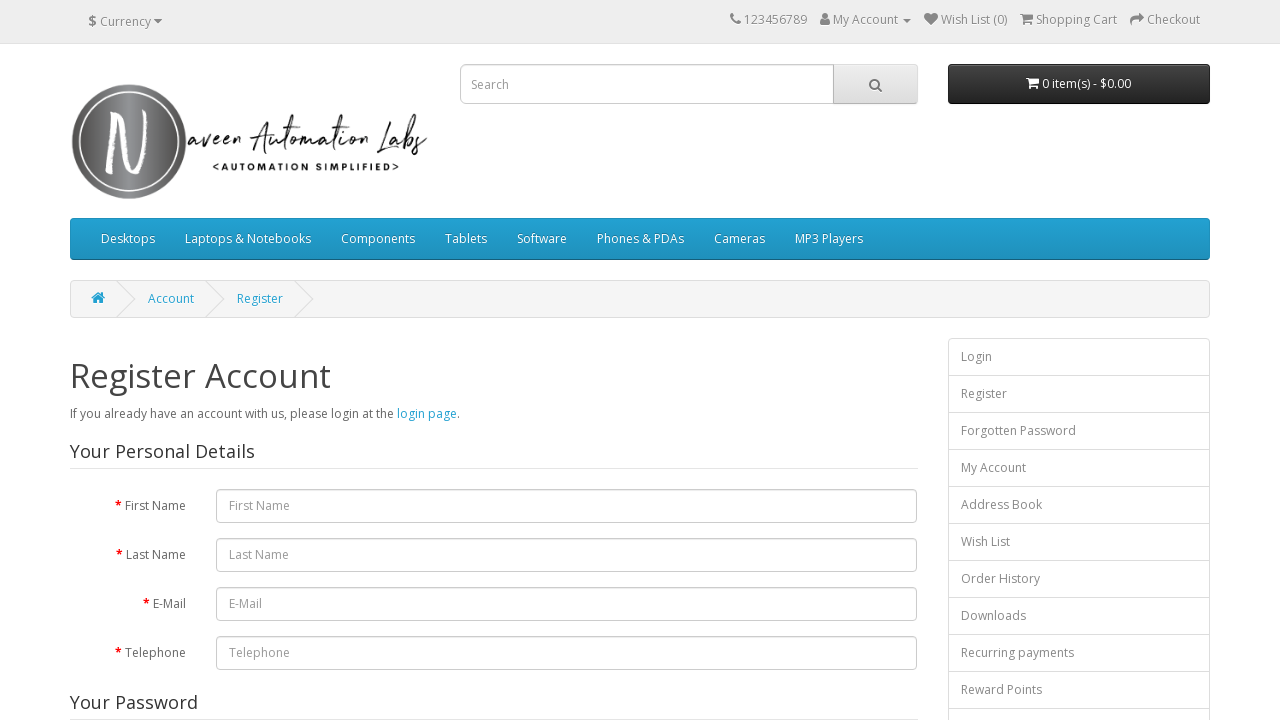

Filled firstname field with 'testing' on #input-firstname
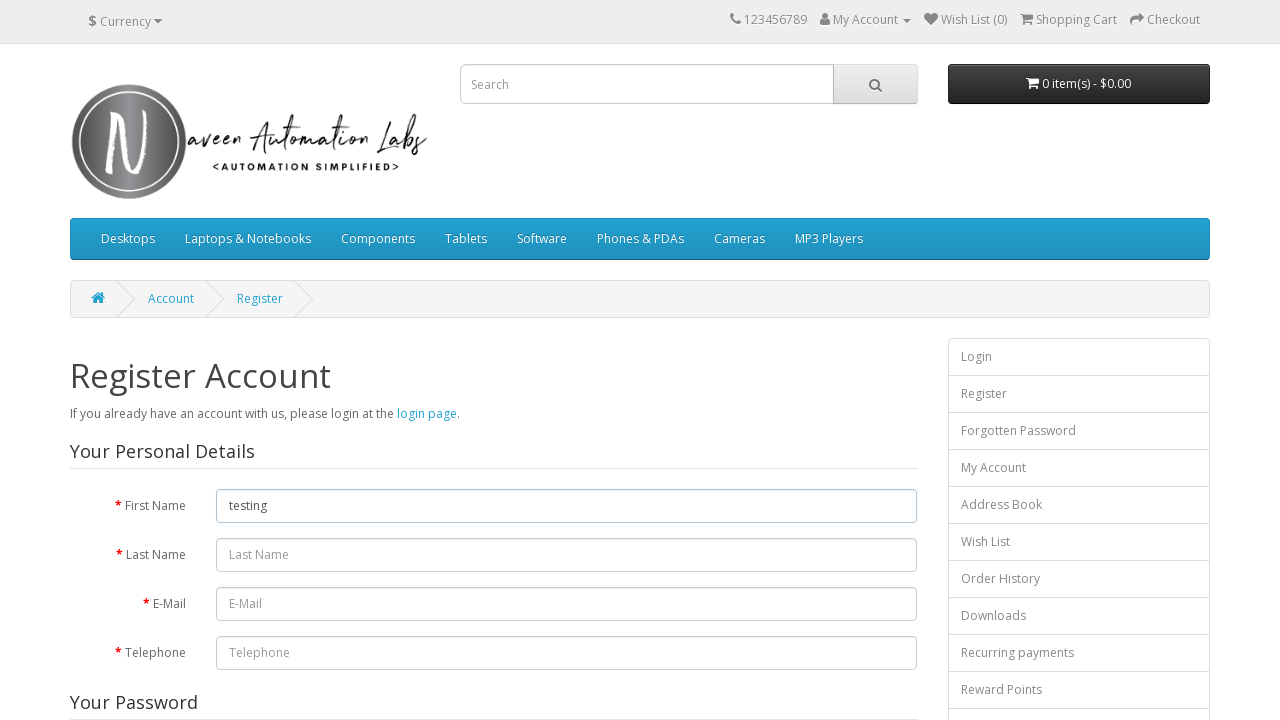

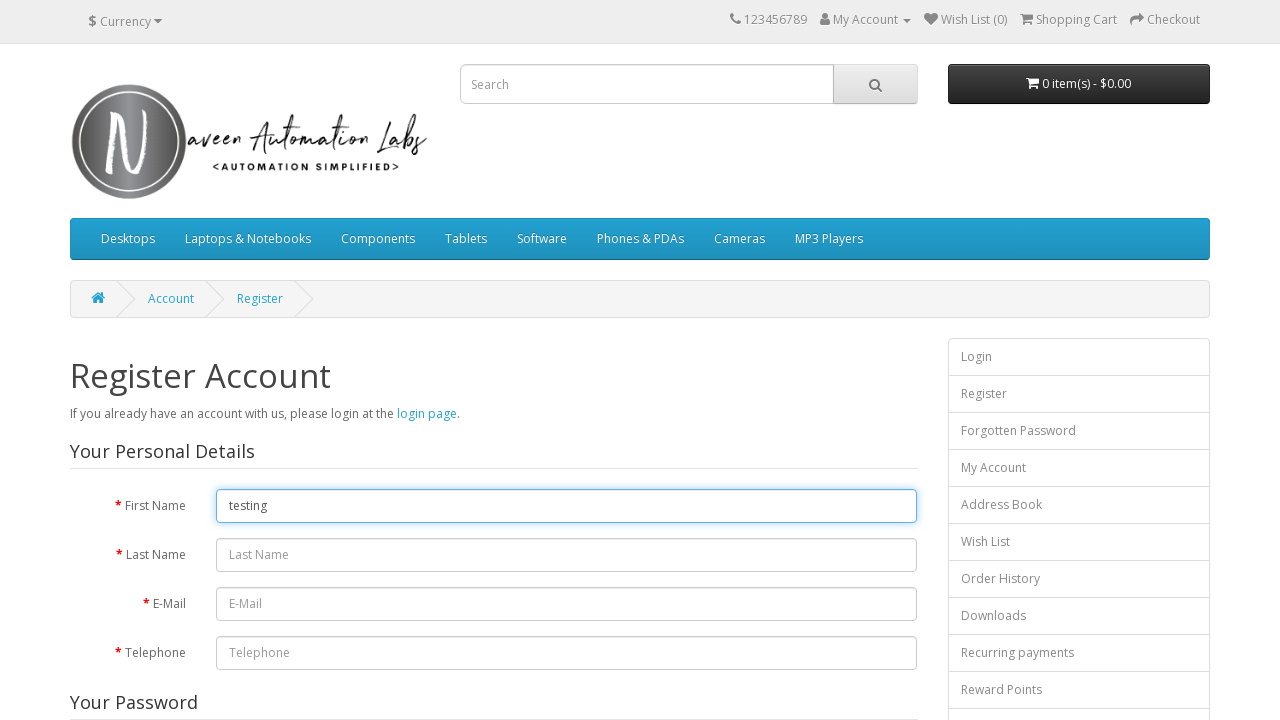